Tests the date picker by clearing the existing date and entering a date with a year in the distant past (01/14/0030) into the input field.

Starting URL: https://demoqa.com/date-picker/

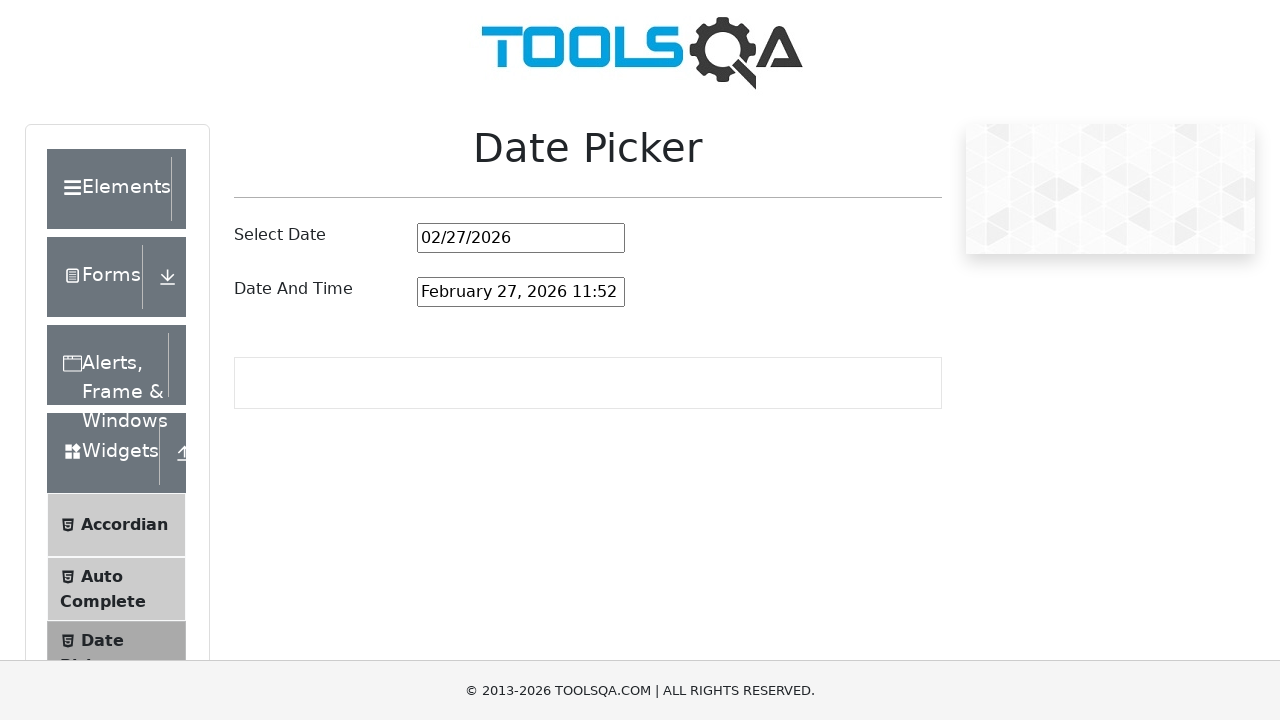

Located and waited for date picker input field to be available
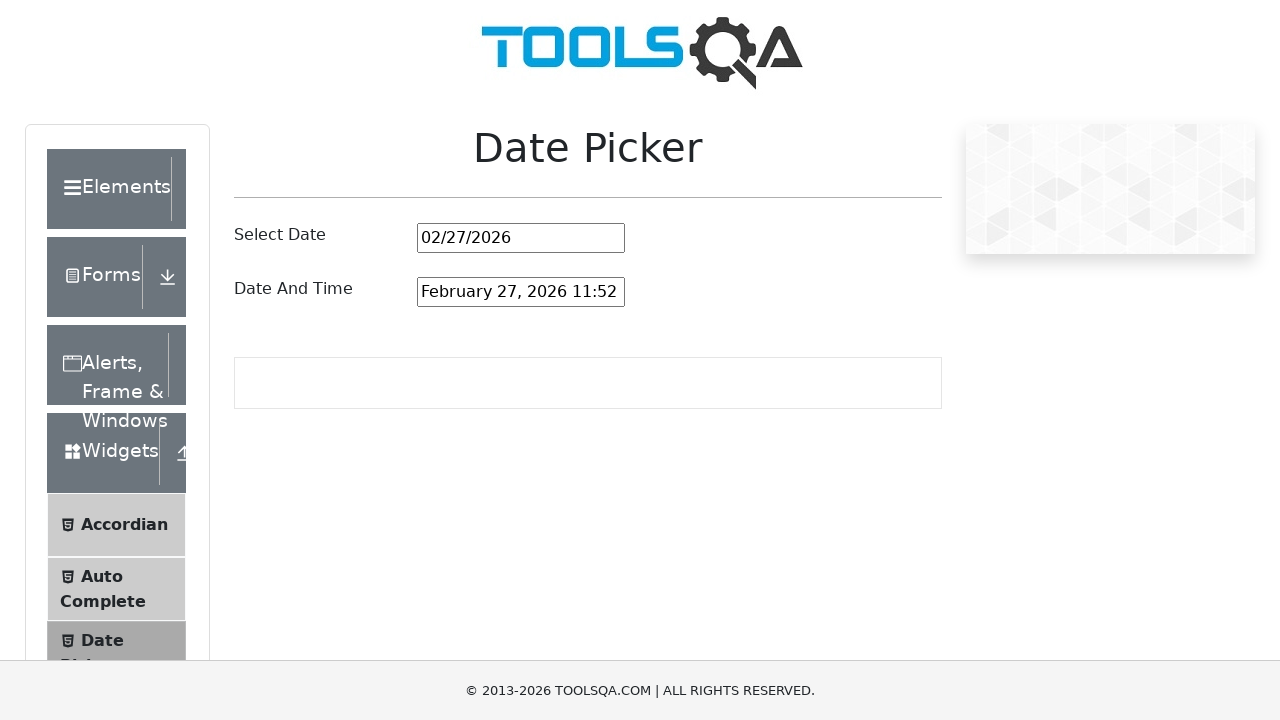

Selected all text in the date input field on xpath=//*[@id='datePickerMonthYearInput']
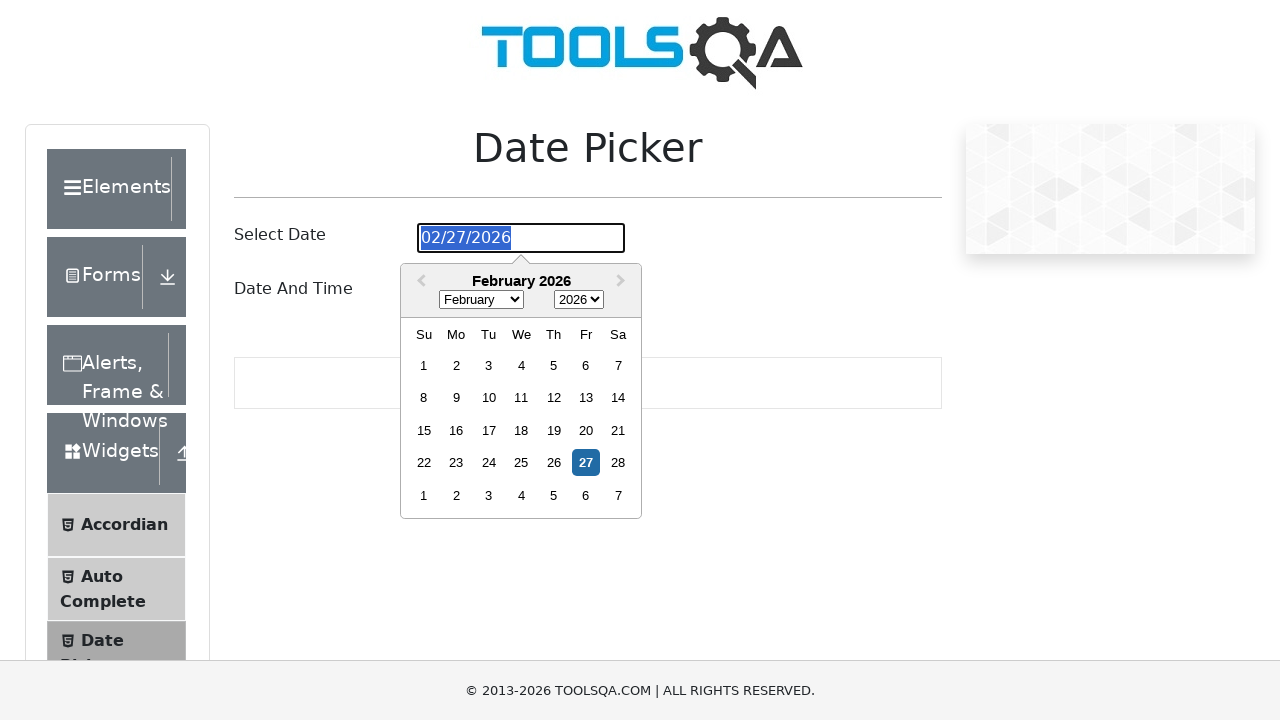

Deleted the existing date from the input field on xpath=//*[@id='datePickerMonthYearInput']
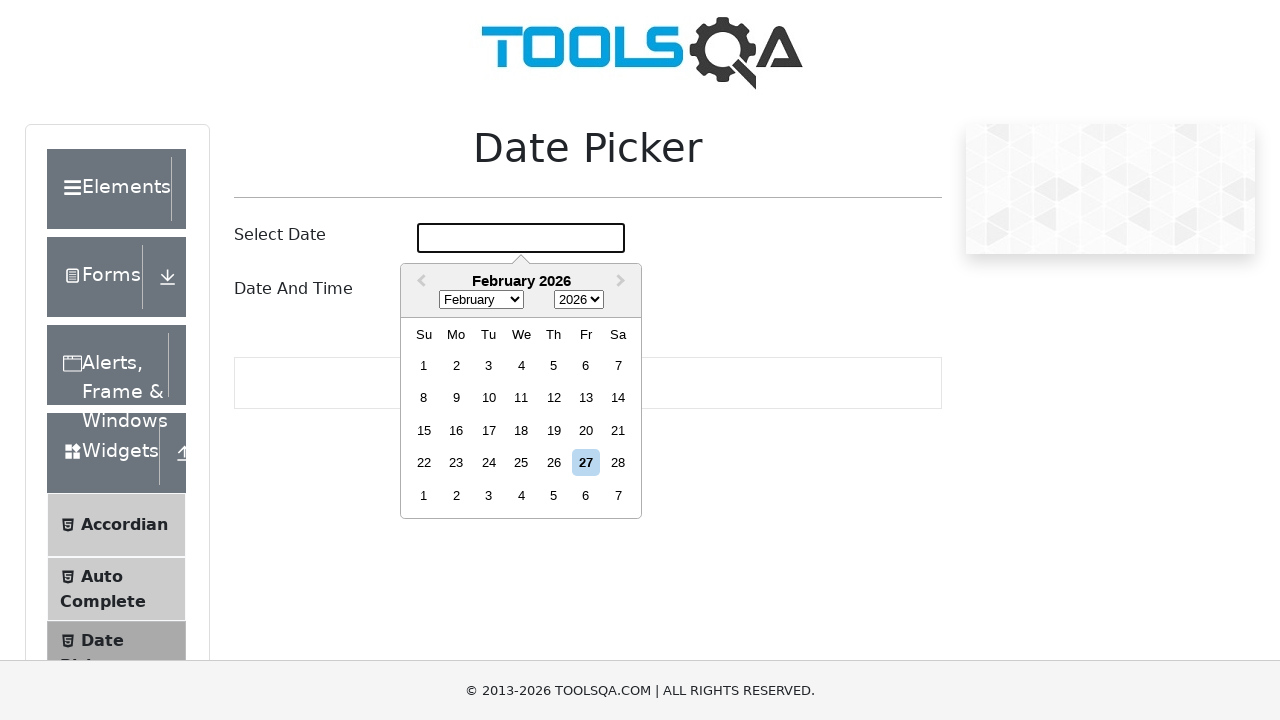

Entered date 01/14/0030 (distant past year) into the date picker on xpath=//*[@id='datePickerMonthYearInput']
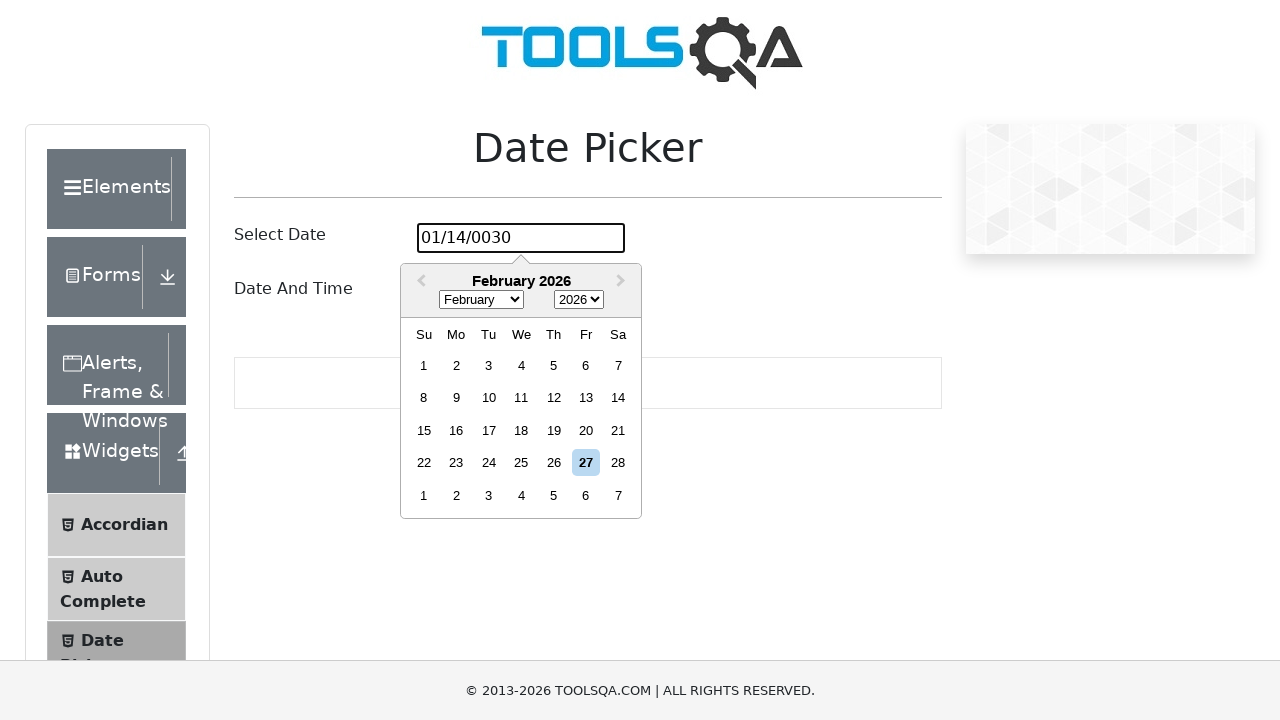

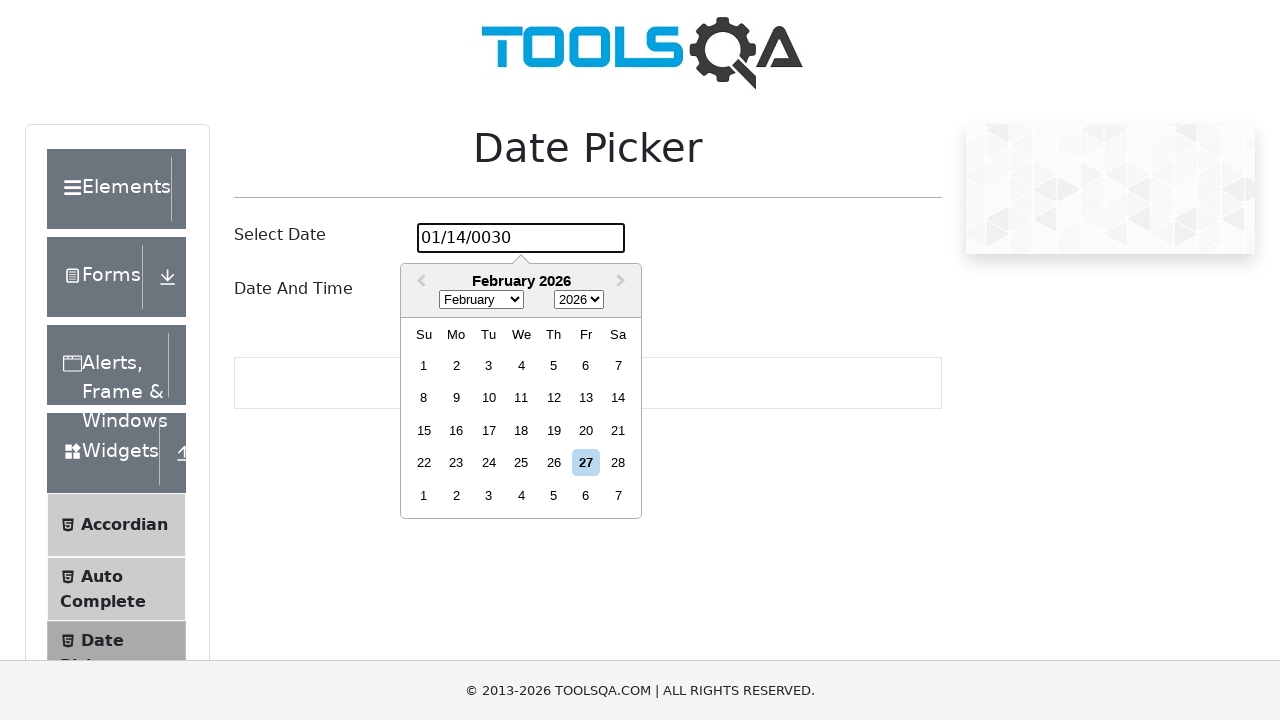